Tests window handling functionality by clicking a link that opens a new window and switching between windows

Starting URL: https://practice.cydeo.com/windows

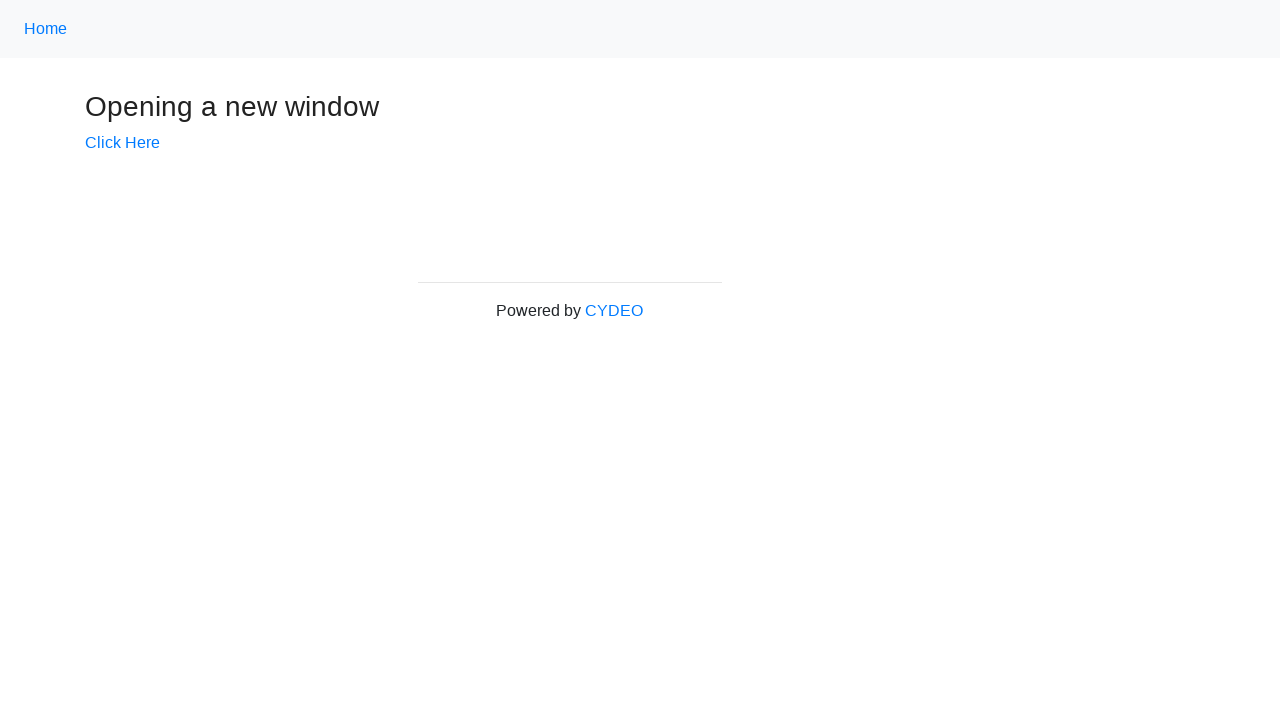

Verified initial page title is 'Windows'
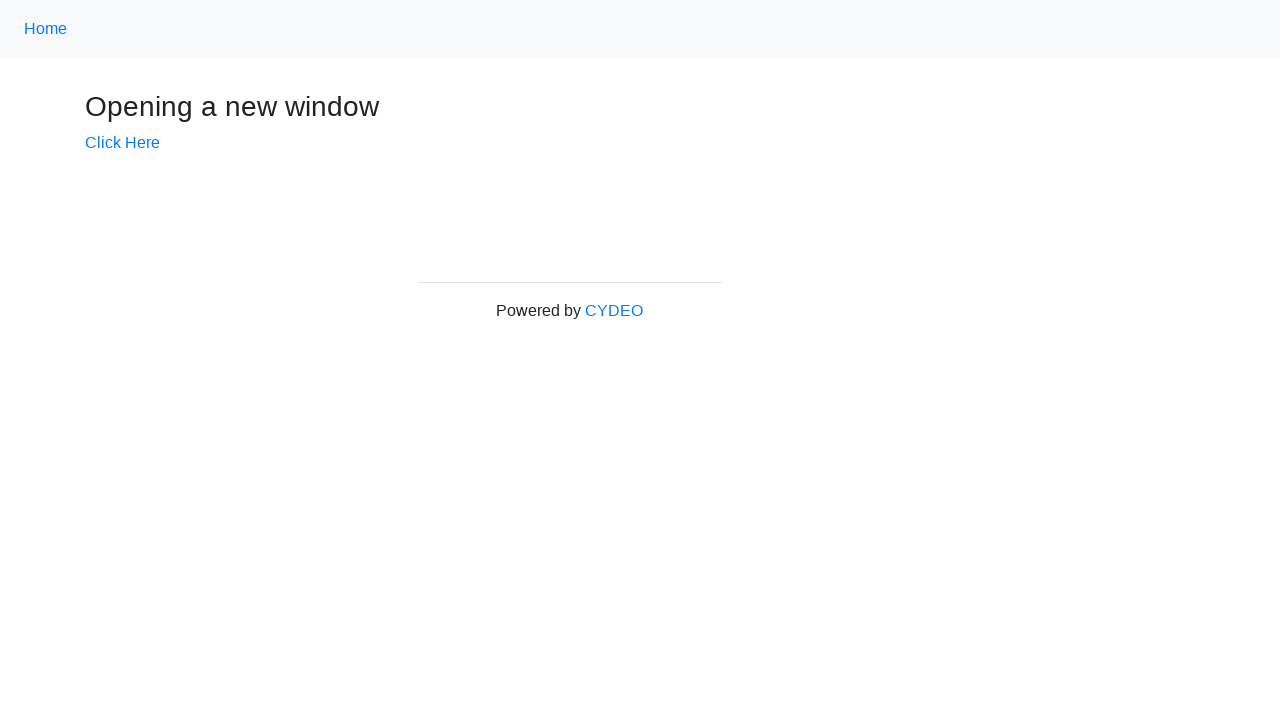

Clicked 'Click Here' link to open new window at (122, 143) on text='Click Here'
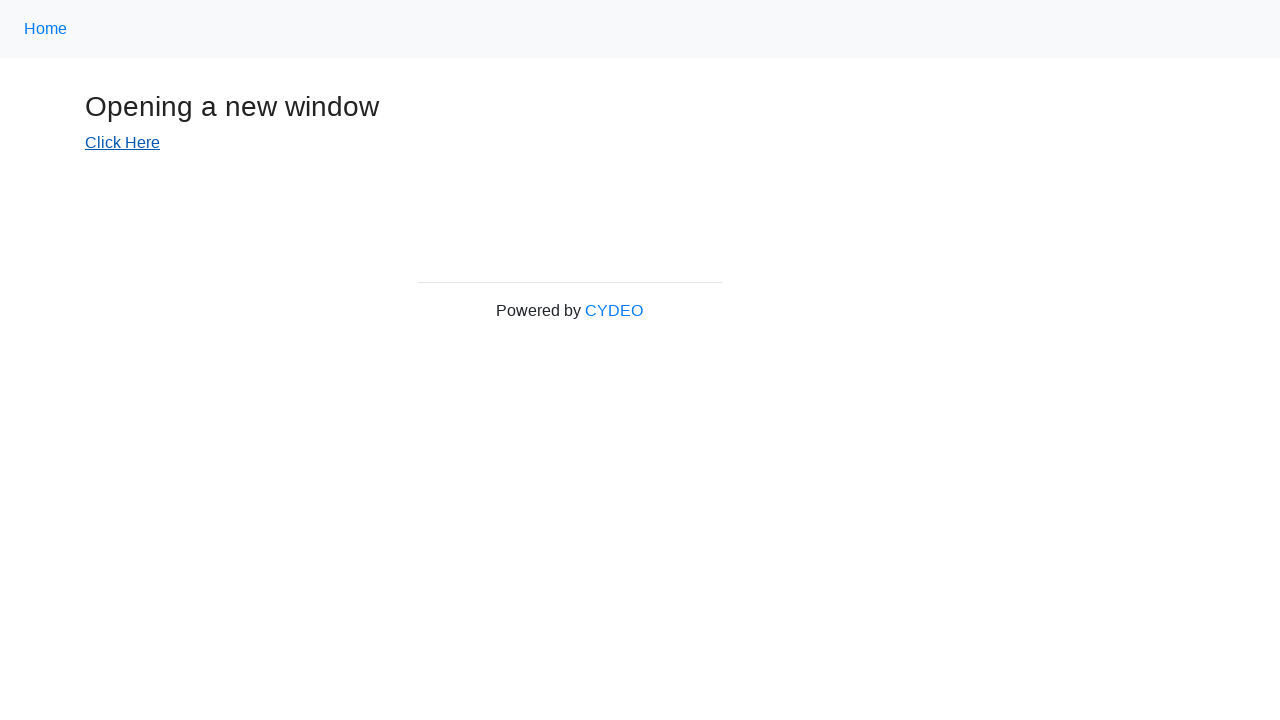

Captured new window page object
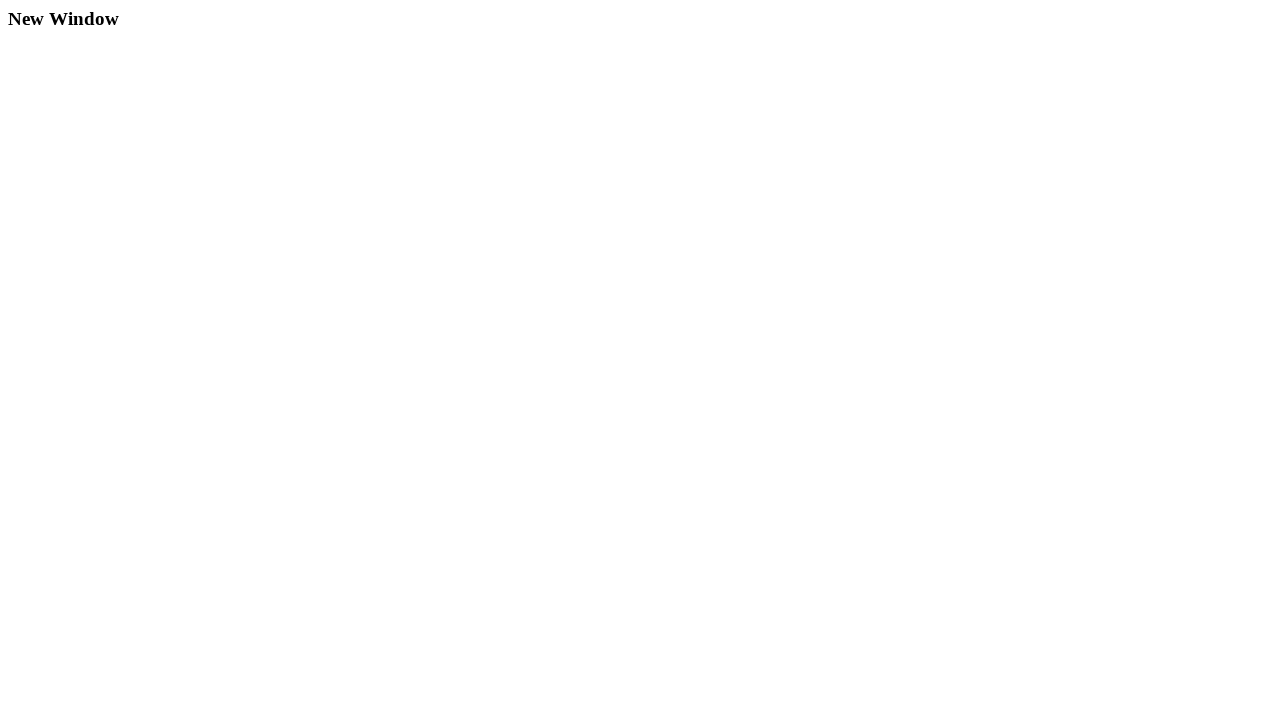

New window finished loading
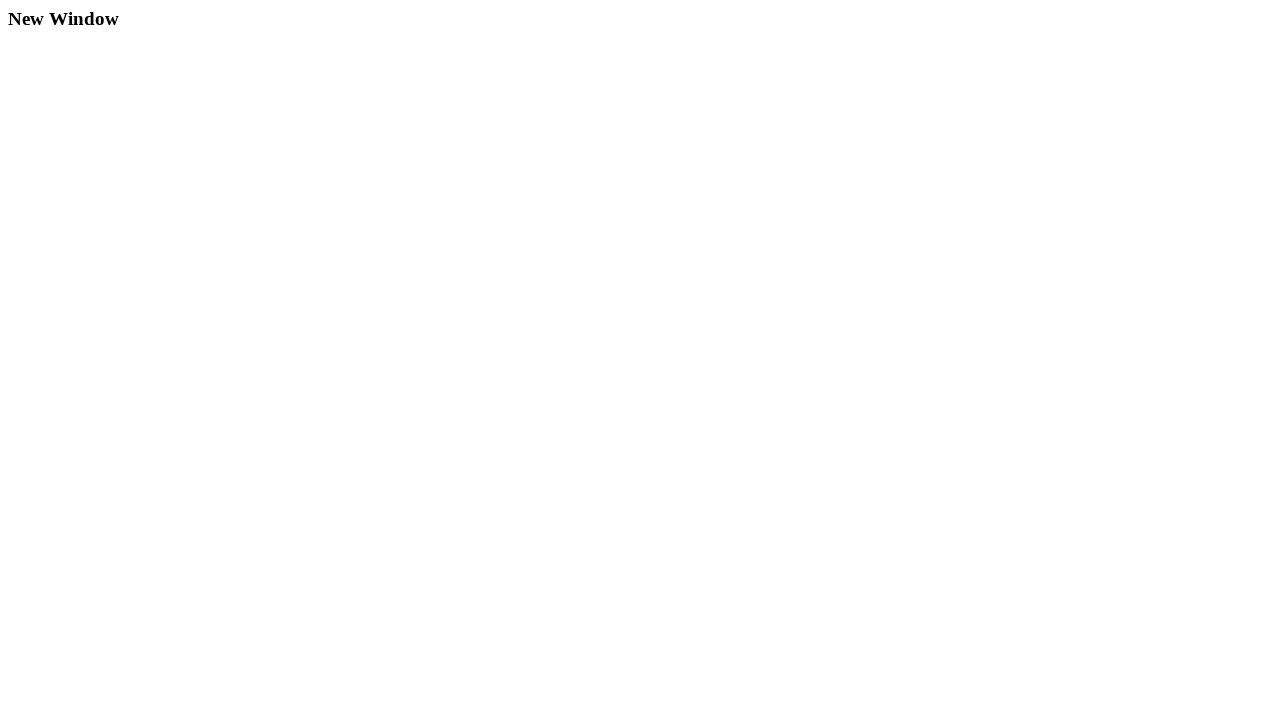

Verified new window title is 'New Window'
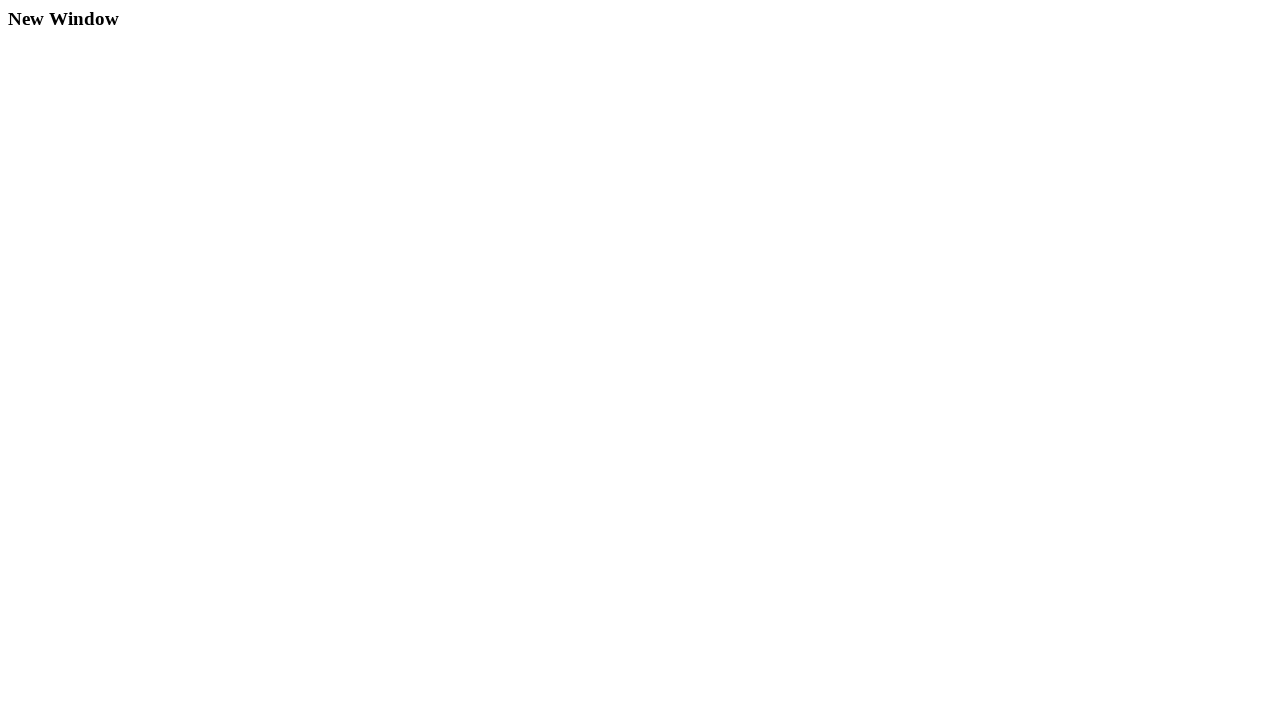

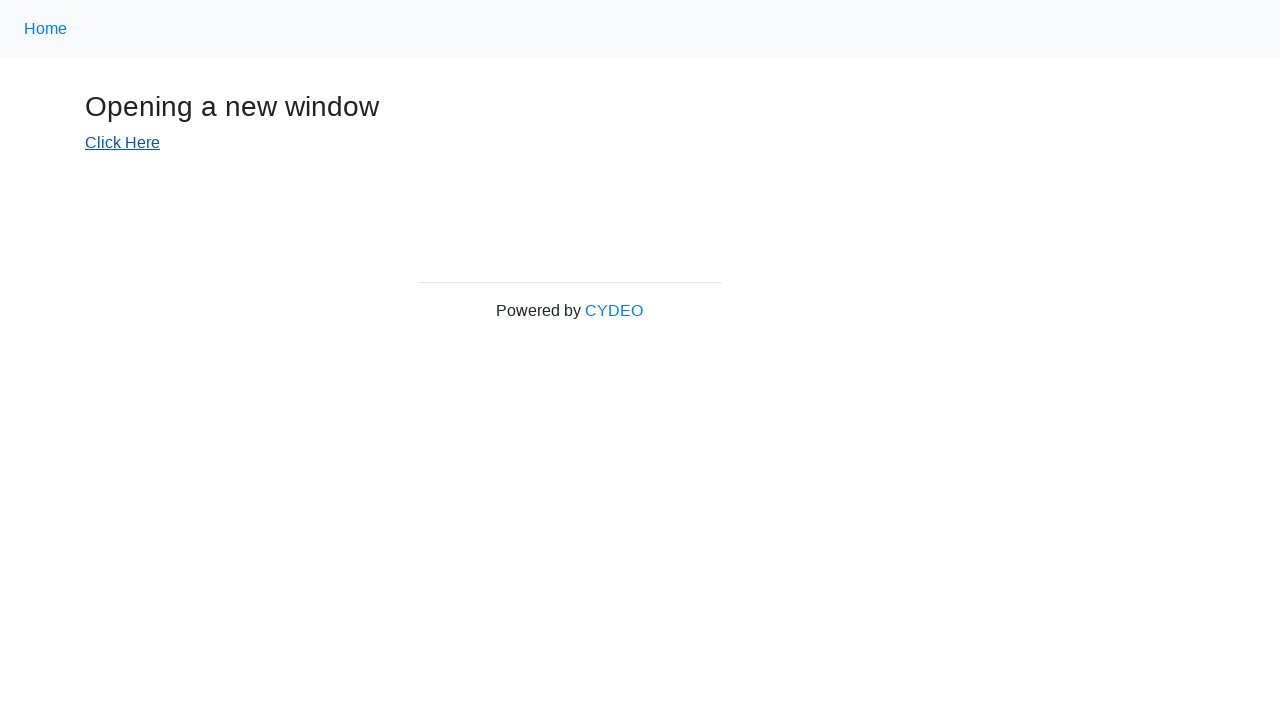